Tests downloading a file by clicking the download button and handling the download event with a dynamic filename using timestamp

Starting URL: https://demoqa.com/upload-download

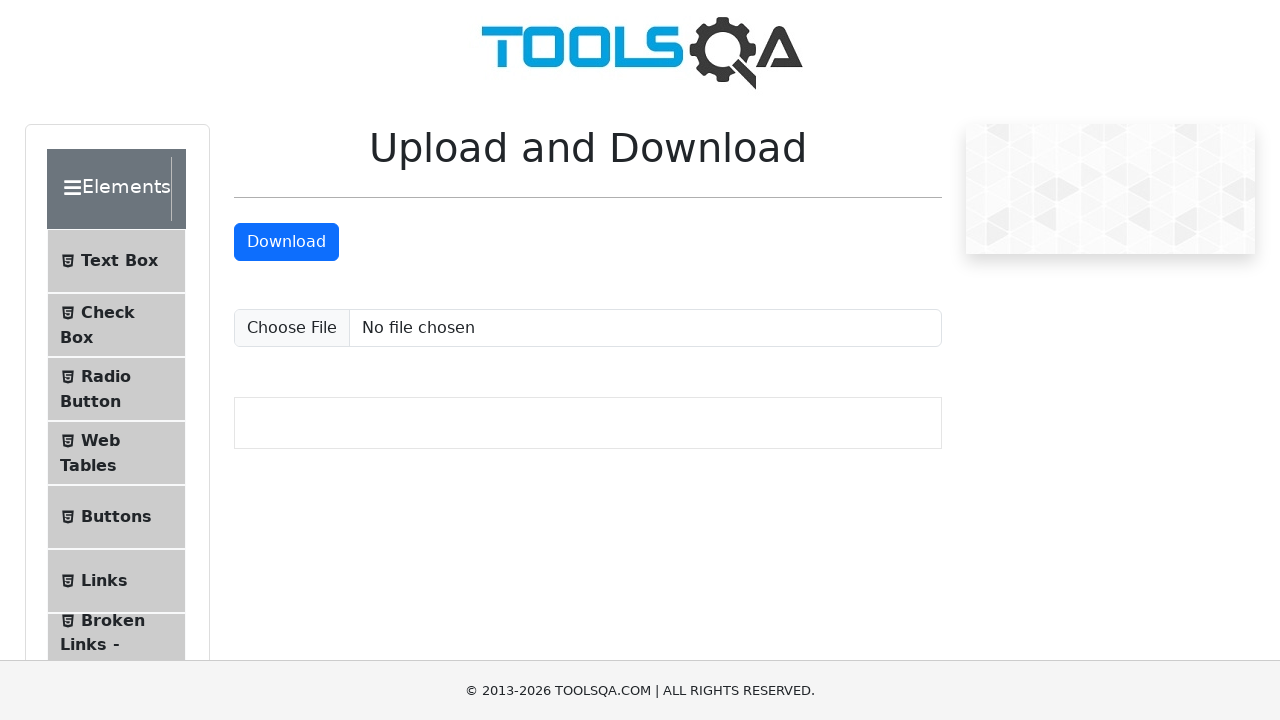

Clicked download button and captured download event at (286, 242) on #downloadButton
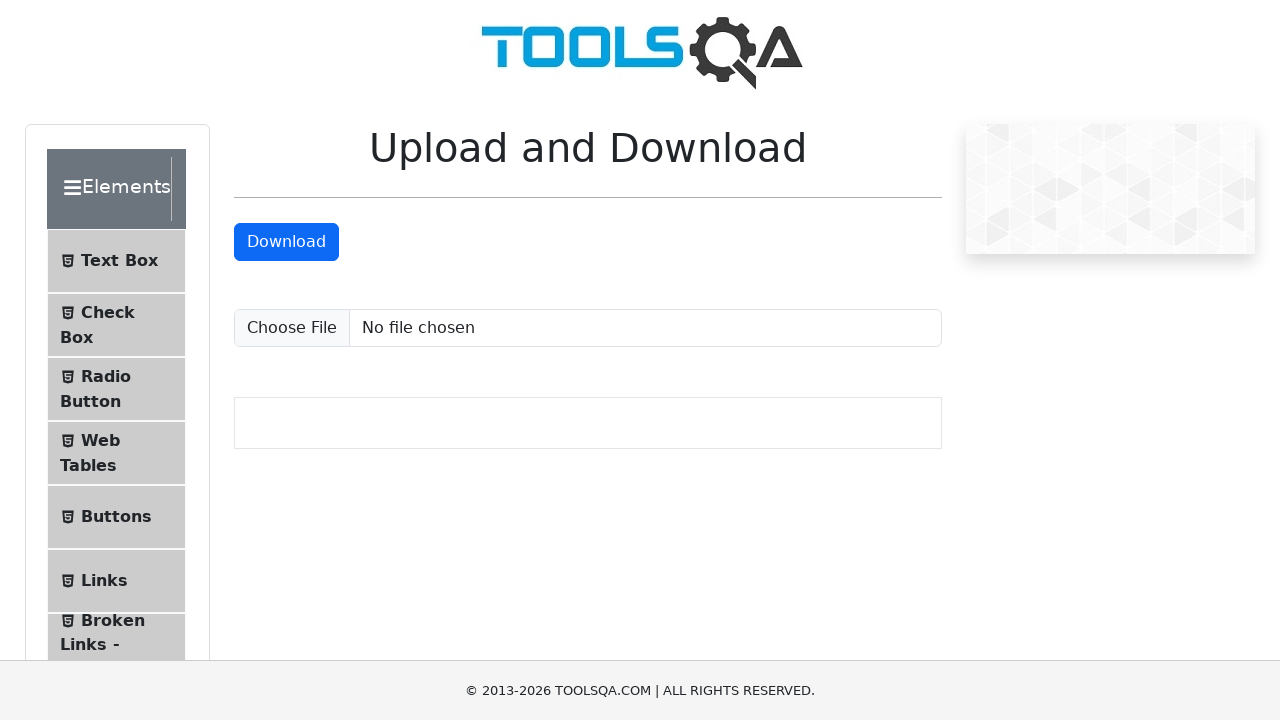

Retrieved download object from download event
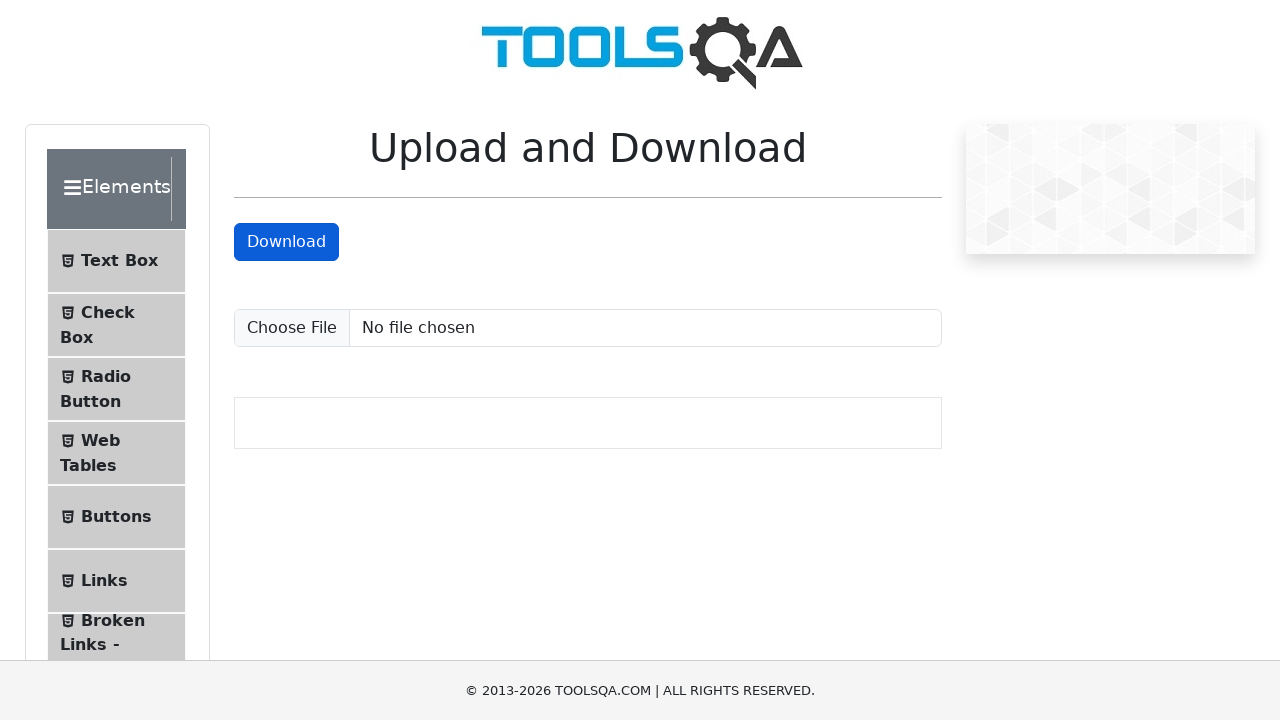

Extracted suggested filename: sampleFile.jpeg
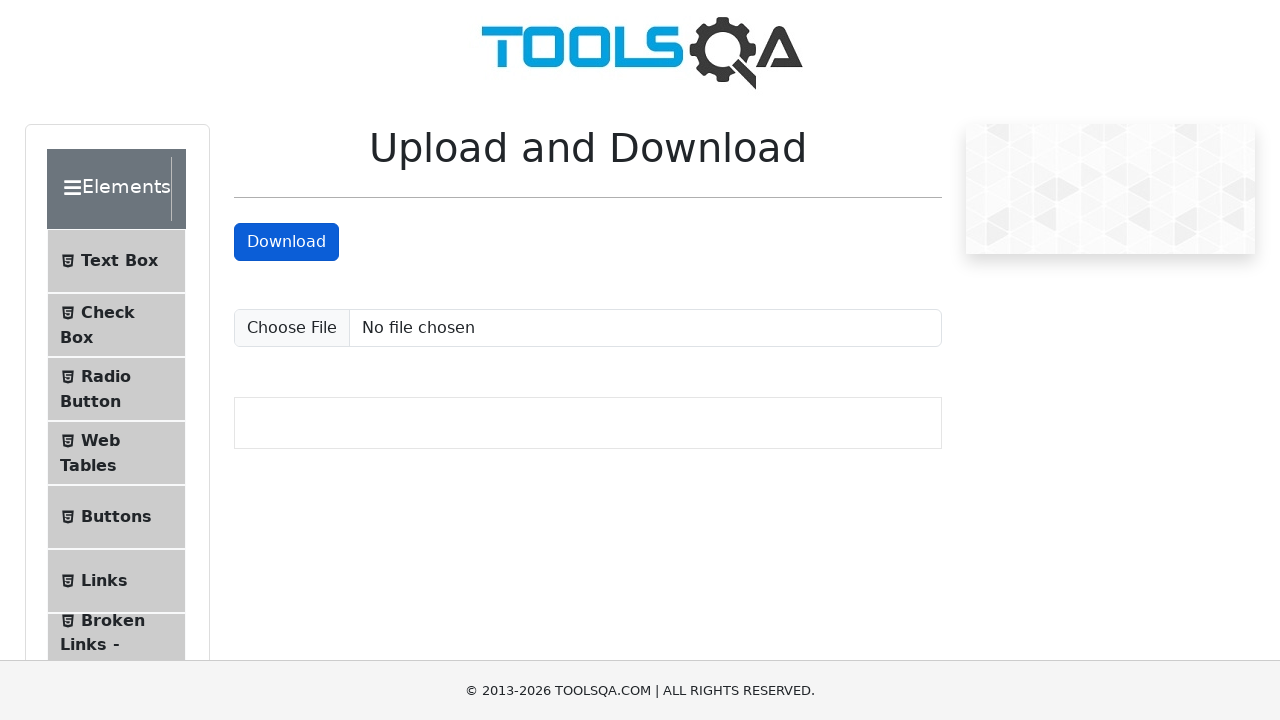

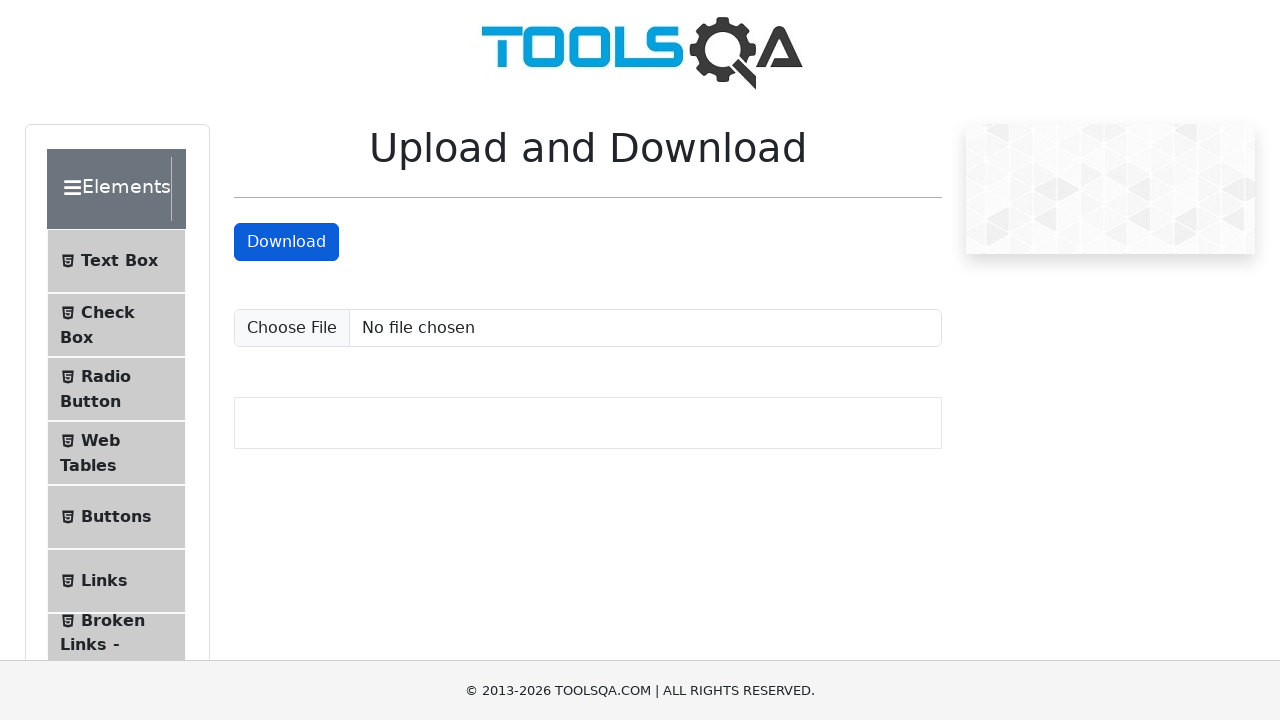